Tests navigation on the Playwright documentation site by verifying the homepage title and clicking through to the Installation page.

Starting URL: https://playwright.dev

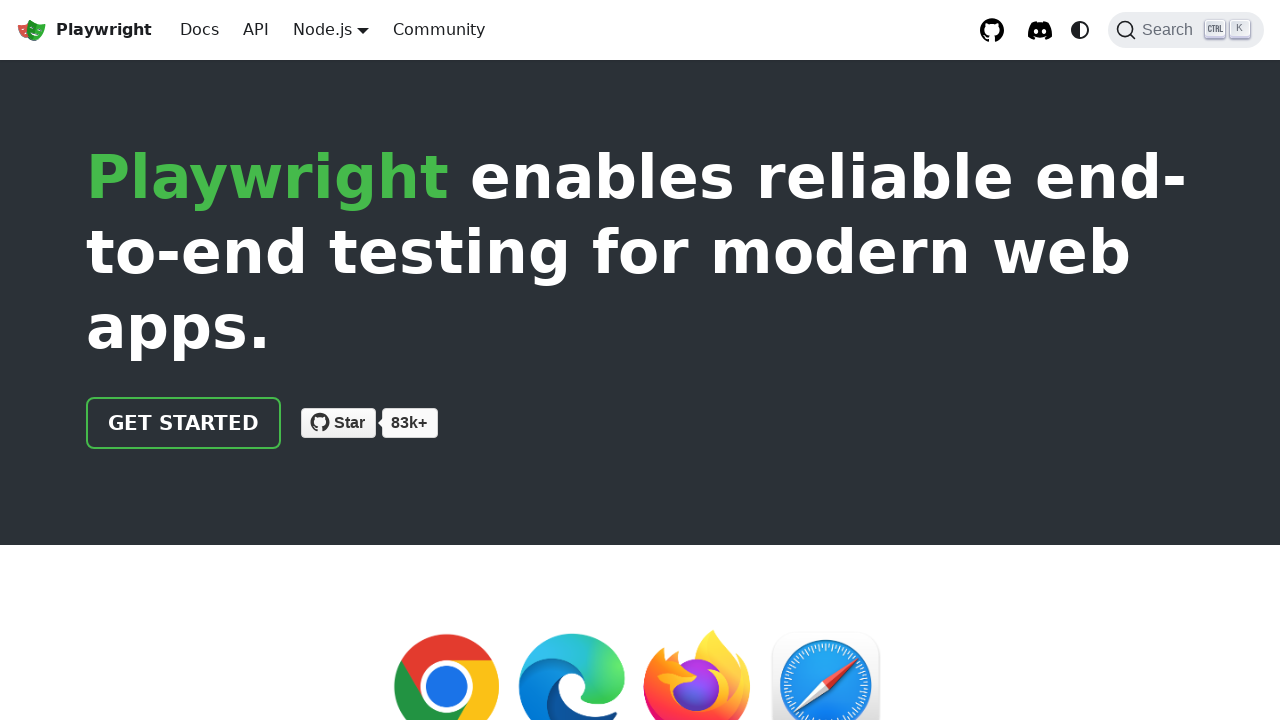

Verified homepage title contains 'Playwright'
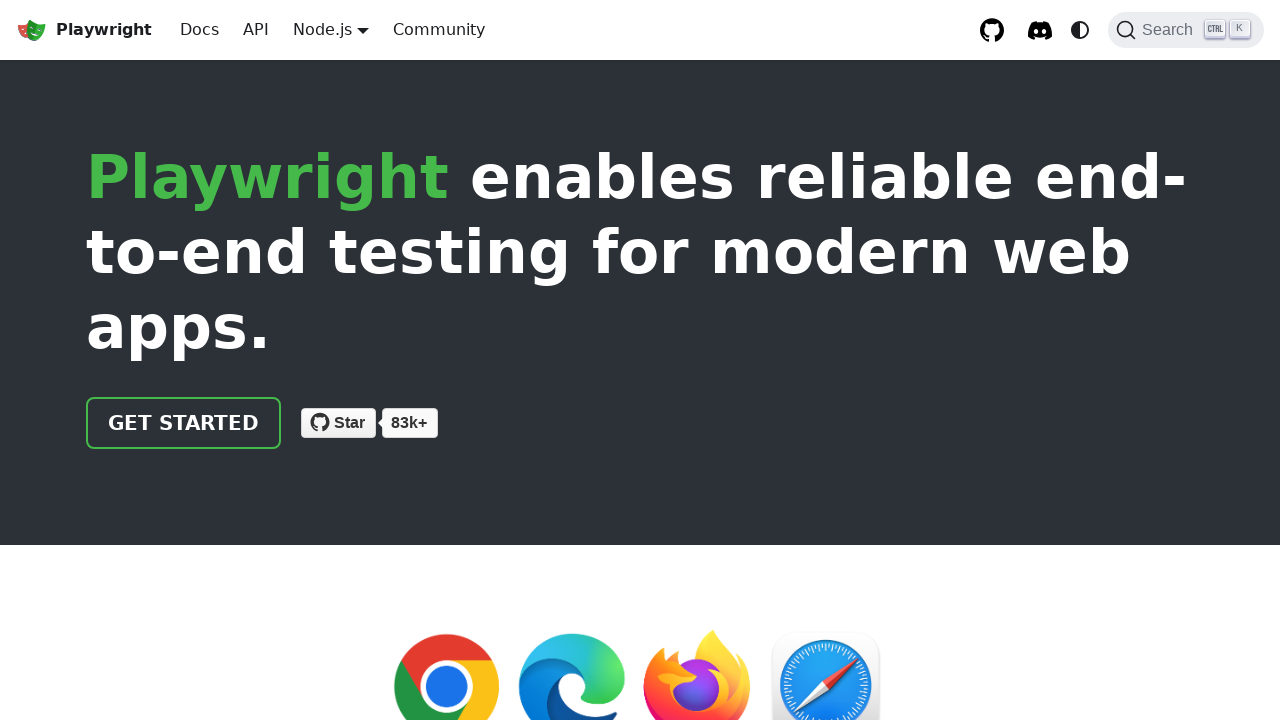

Clicked on the Installation link in the header at (184, 423) on xpath=//html/body/div/div[2]/header/div/div/a
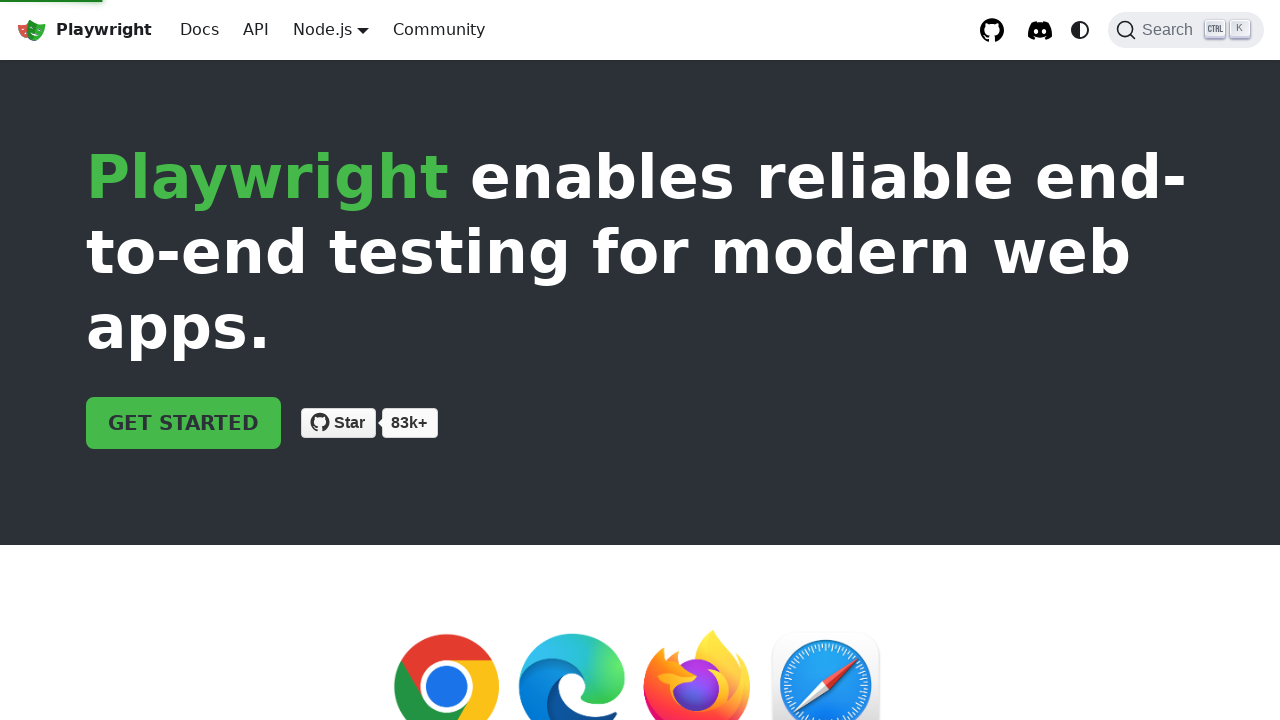

Verified successful navigation to Installation page
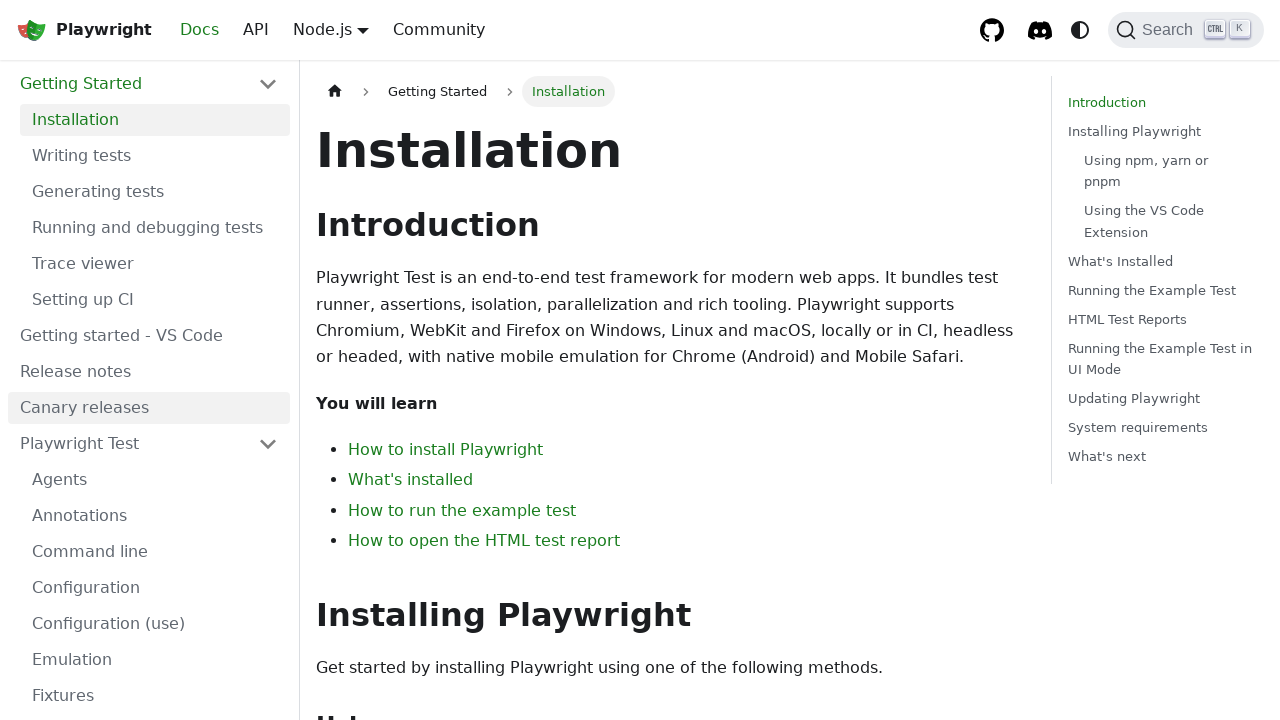

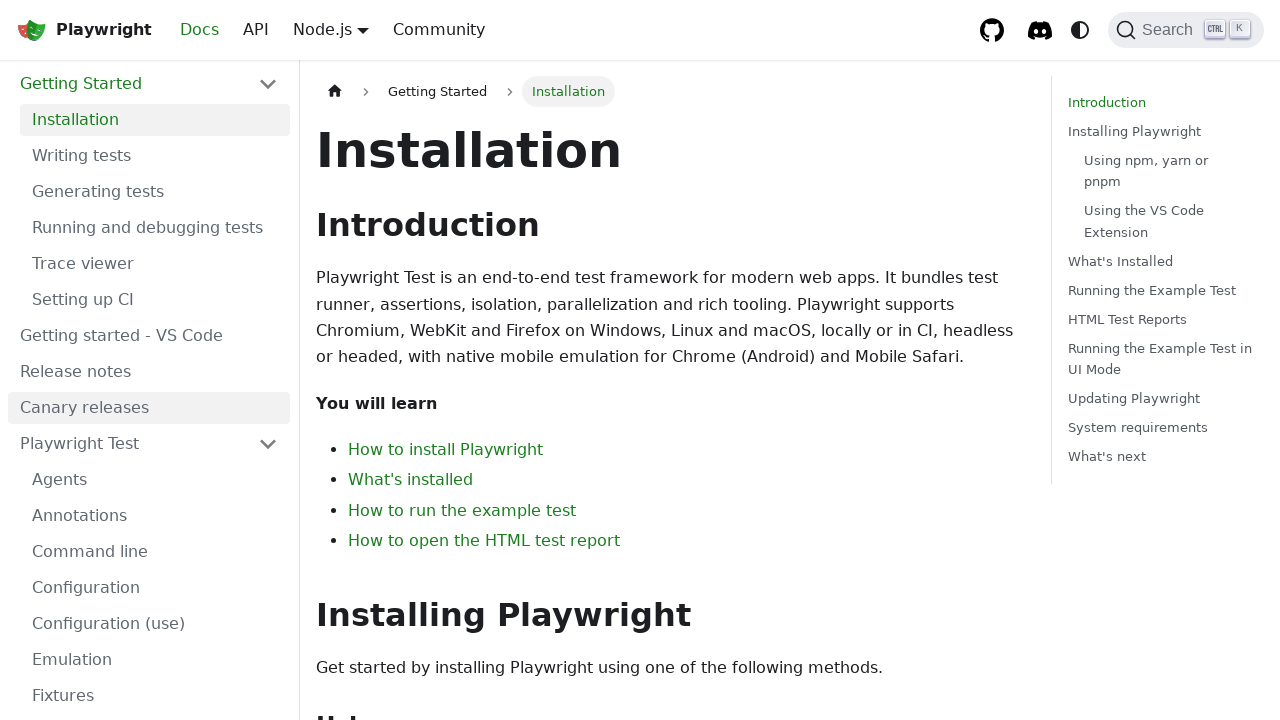